Navigates to the Rajasthan Jan Soochna services portal and attempts to access the JDVVNL (Jodhpur Discom) electricity bill status service by clicking on the relevant link and locating the K number input field.

Starting URL: https://jansoochna.rajasthan.gov.in/Services/

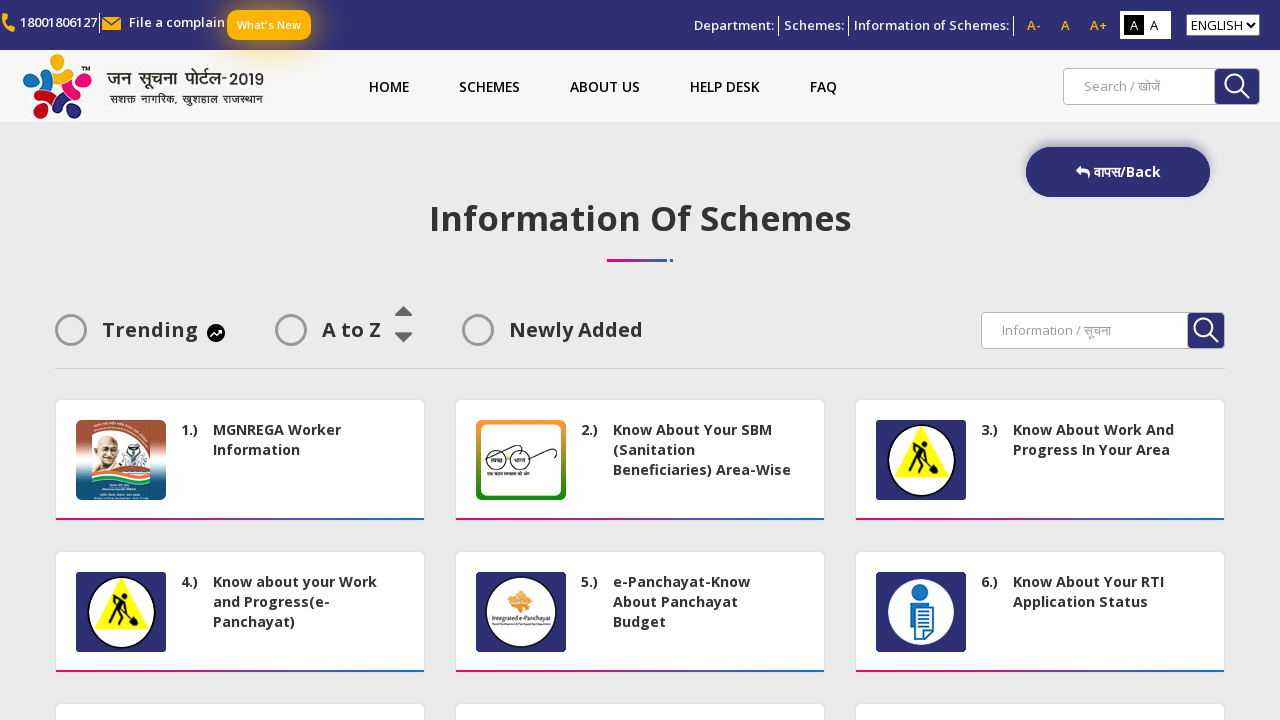

Clicked on JDVVNL service link at (635, 680) on xpath=/html/body/div[1]/section/div/div/div[3]/div[2]/div[68]/div/a
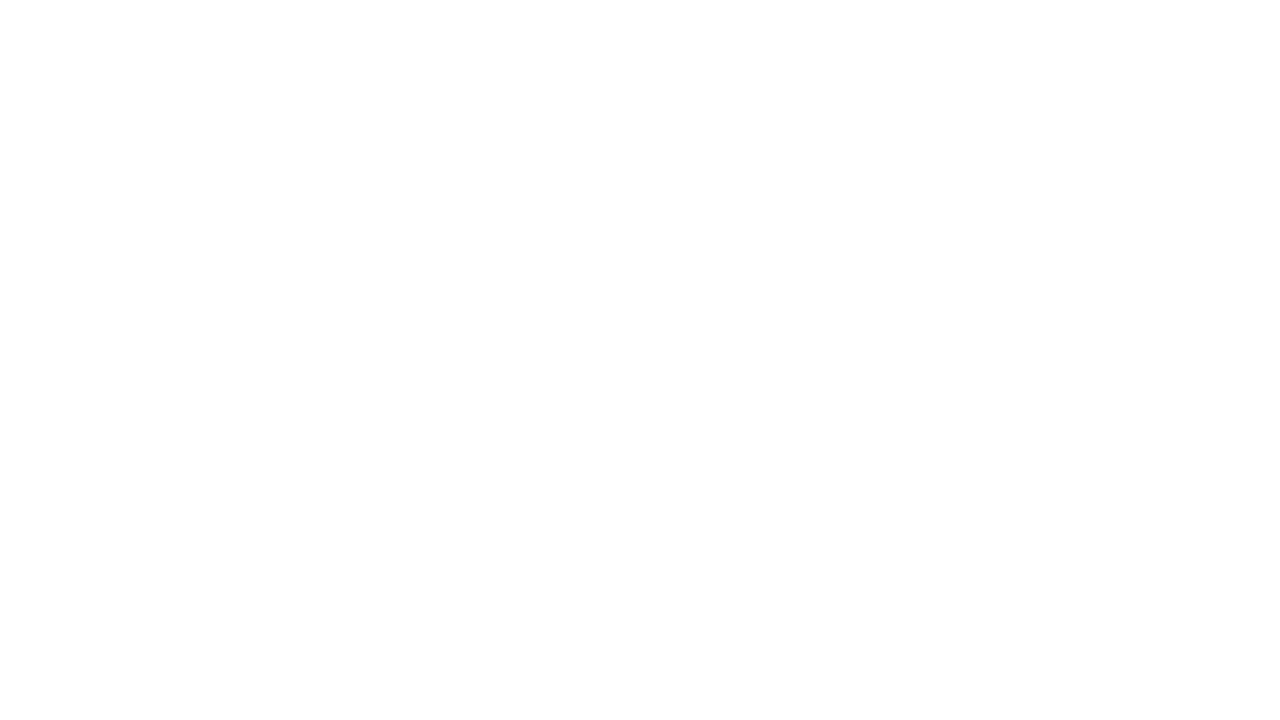

K number input field appeared
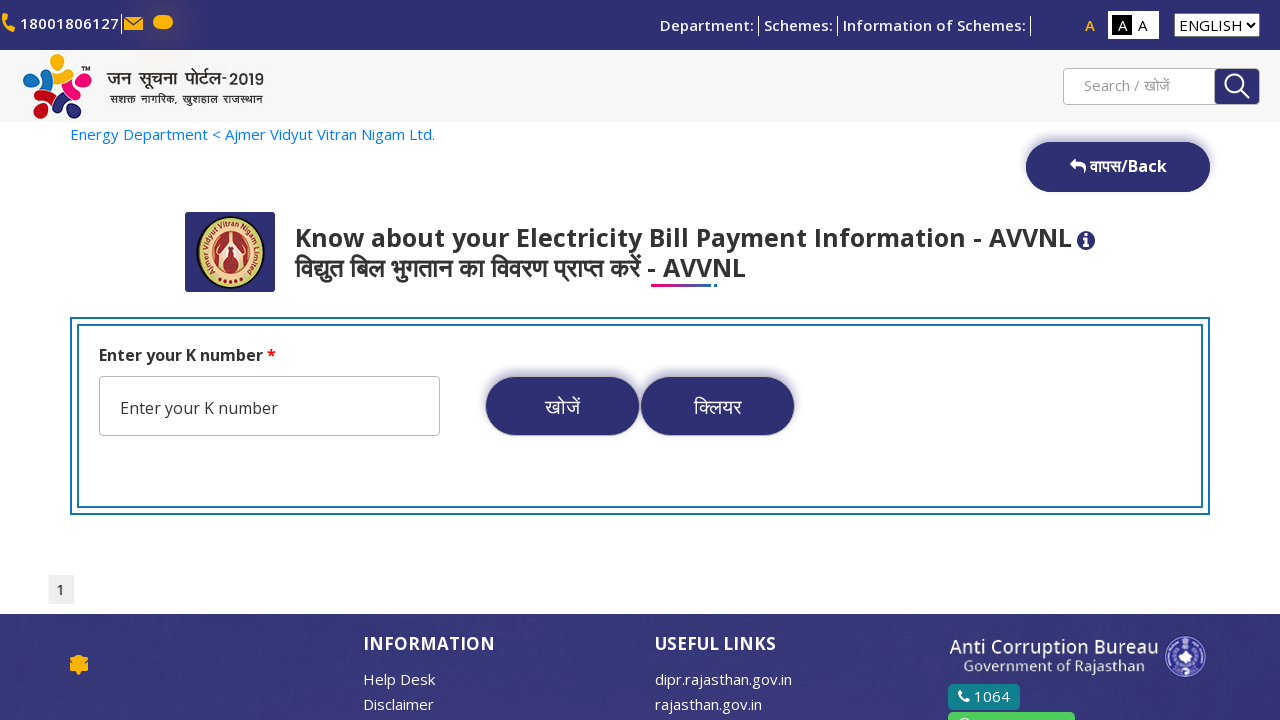

Filled K number field with sample value '123456789' on input[id*='K_number'], input[name*='K_number'], input[placeholder*='K number']
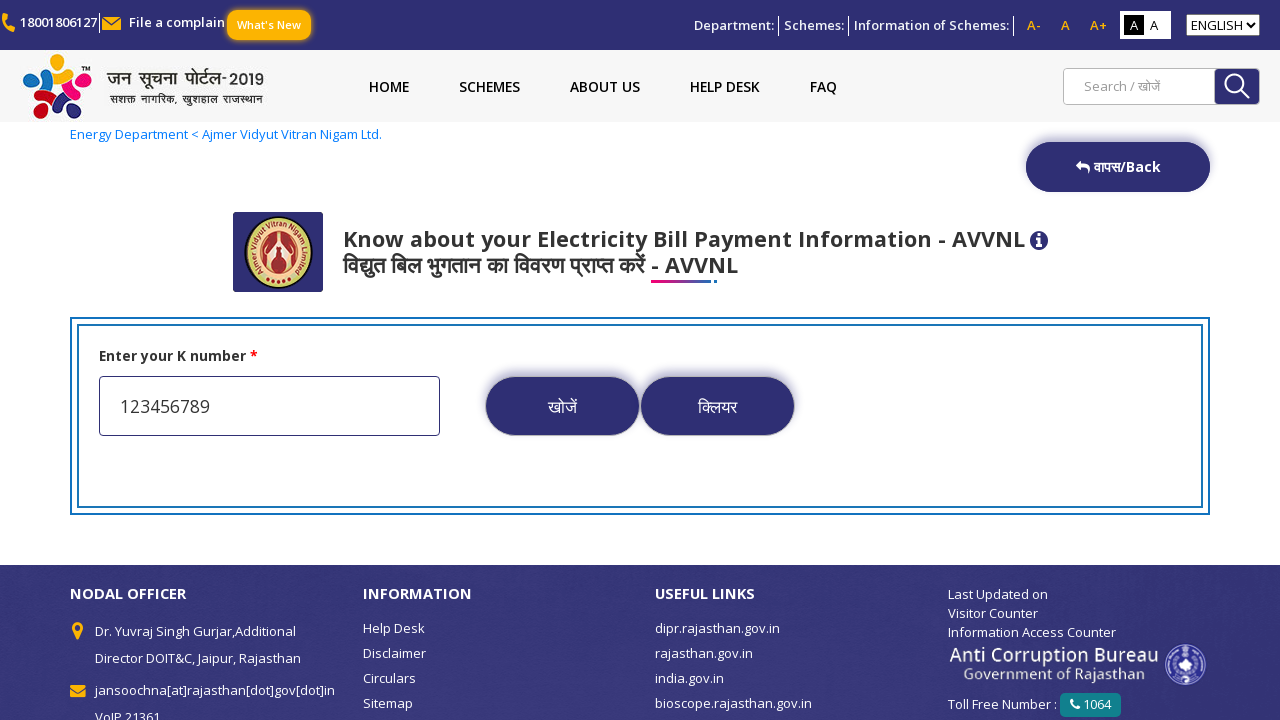

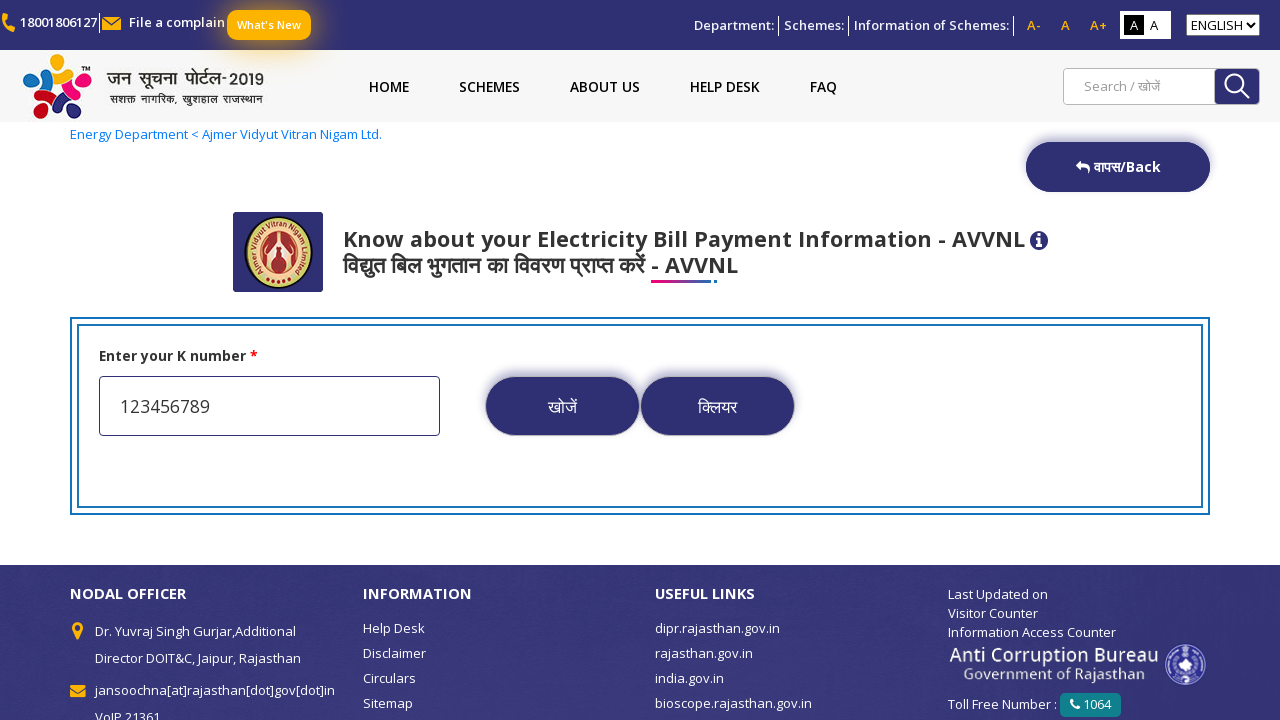